Navigates to GeeksforGeeks homepage and locates the Tutorials link element

Starting URL: https://www.geeksforgeeks.org/

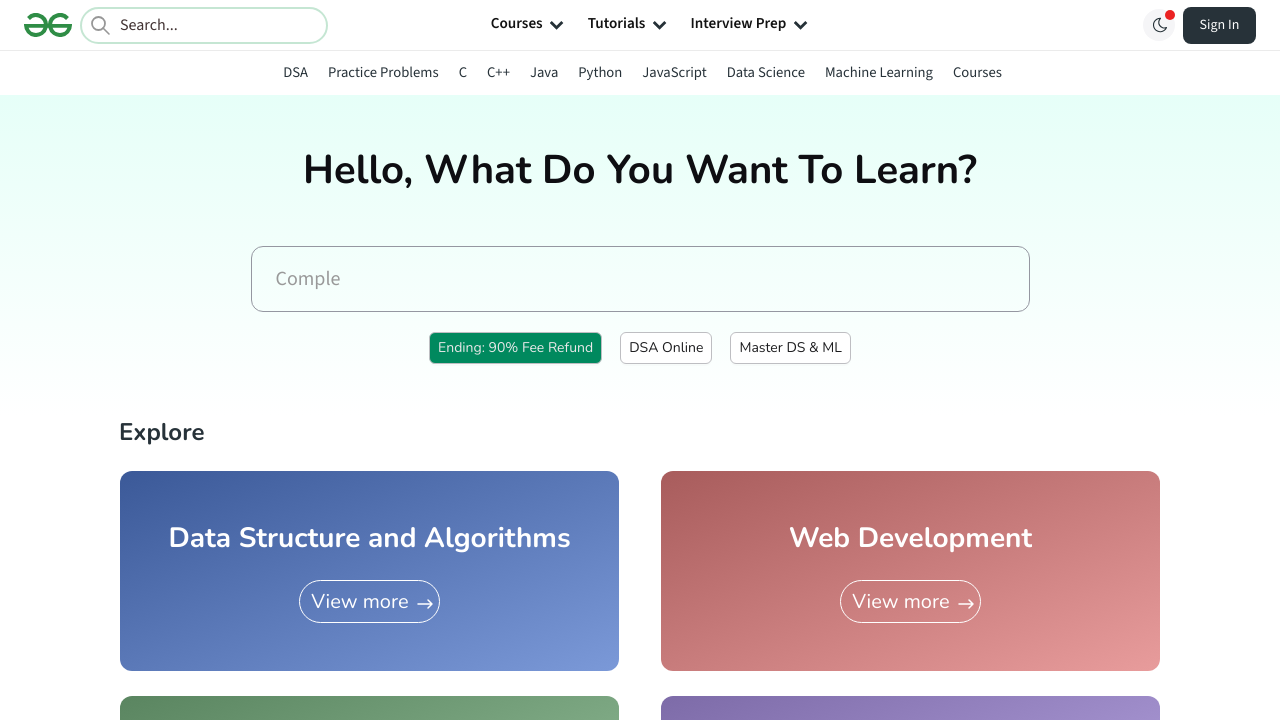

Waited for Tutorials link element to be visible
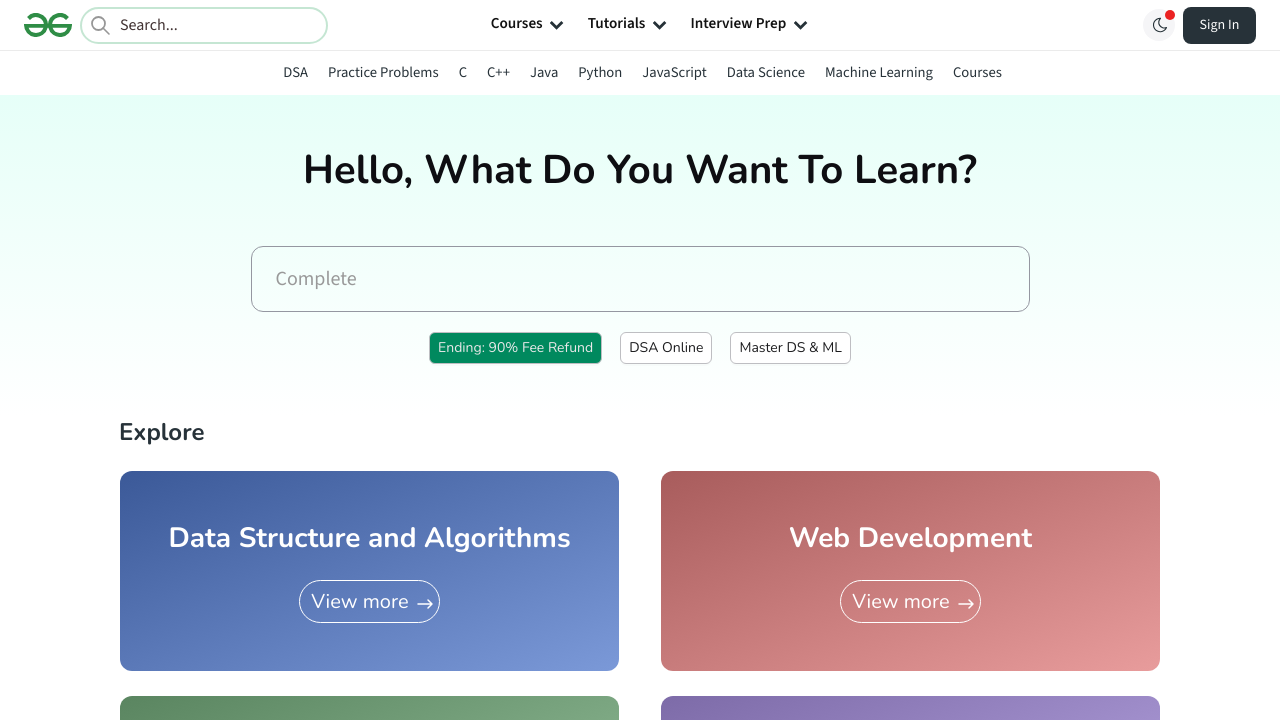

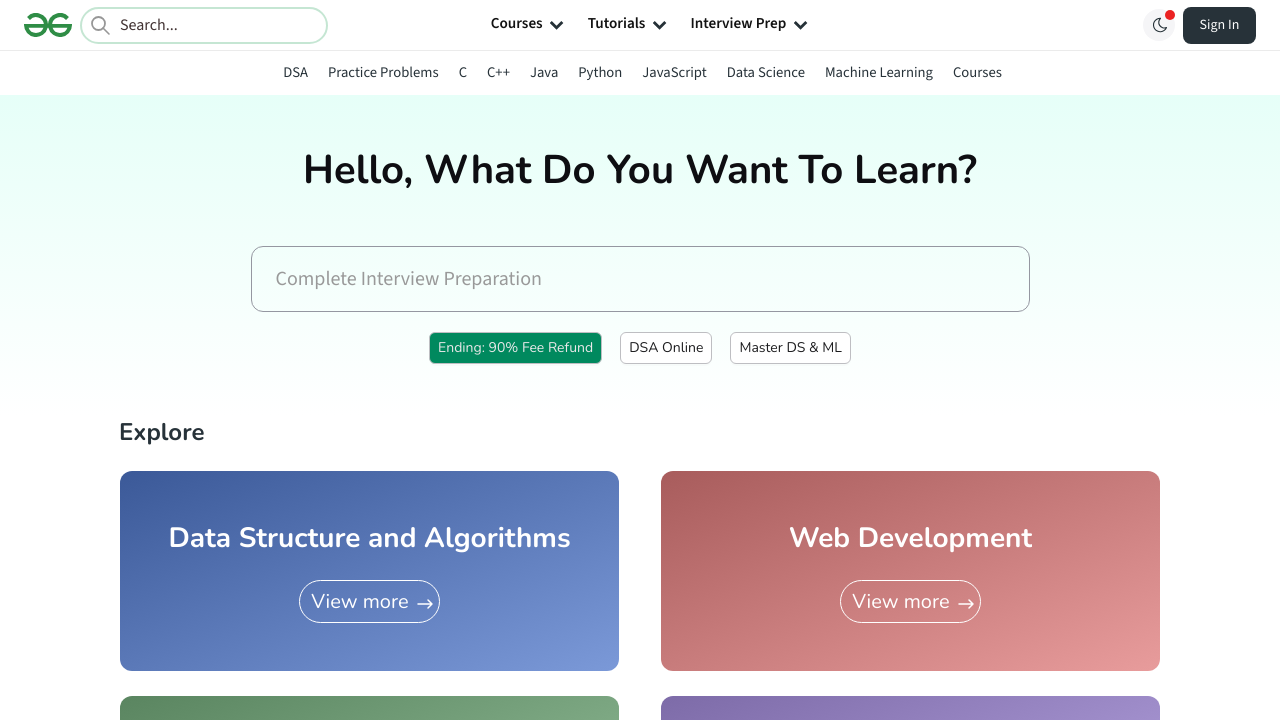